Navigates to a page with links and clicks on the "Go to Dashboard" link

Starting URL: https://www.leafground.com/link.xhtml

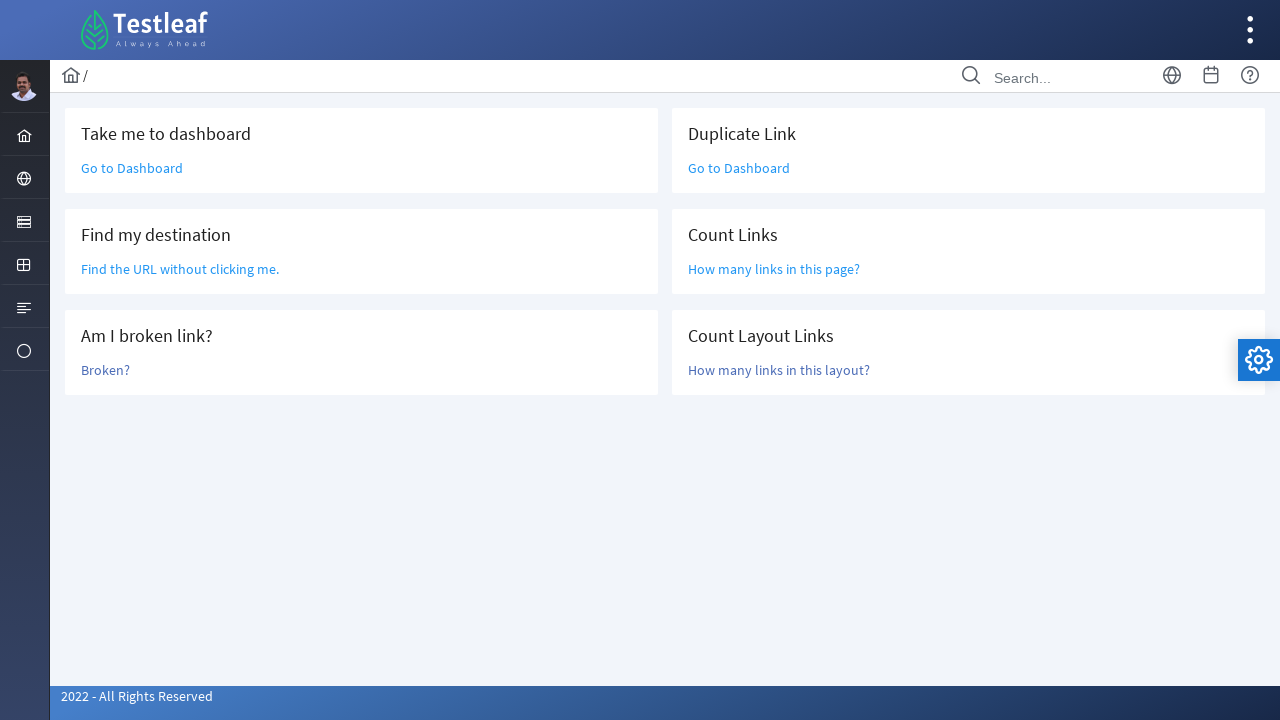

Clicked on the 'Go to Dashboard' link at (132, 168) on text=Go to Dashboard
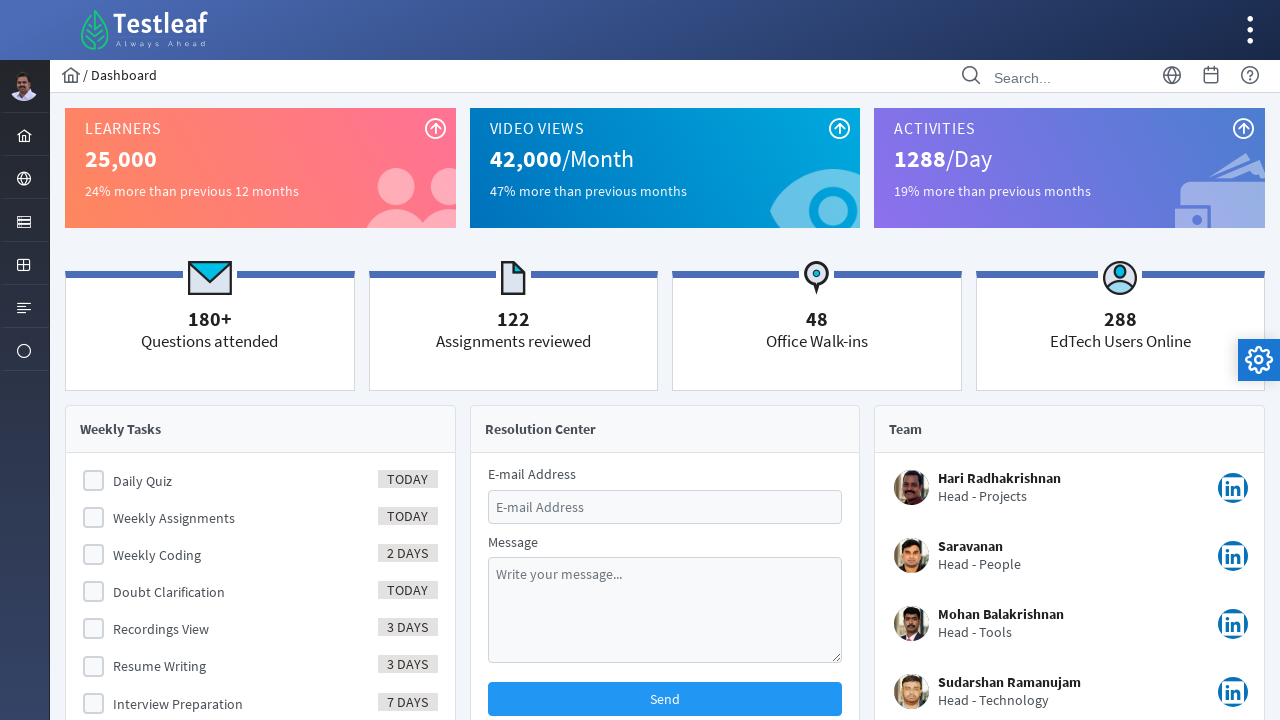

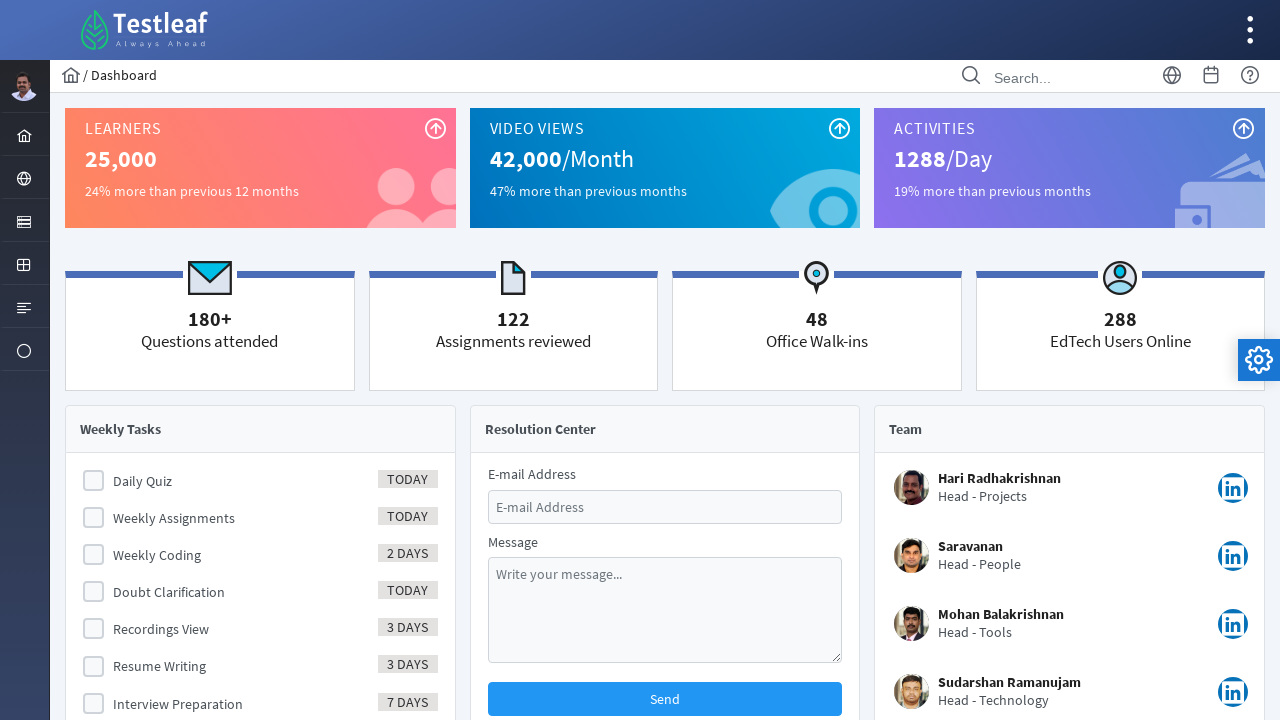